Navigates to the Greyhound website and takes a screenshot of the homepage

Starting URL: https://www.greyhound.com/

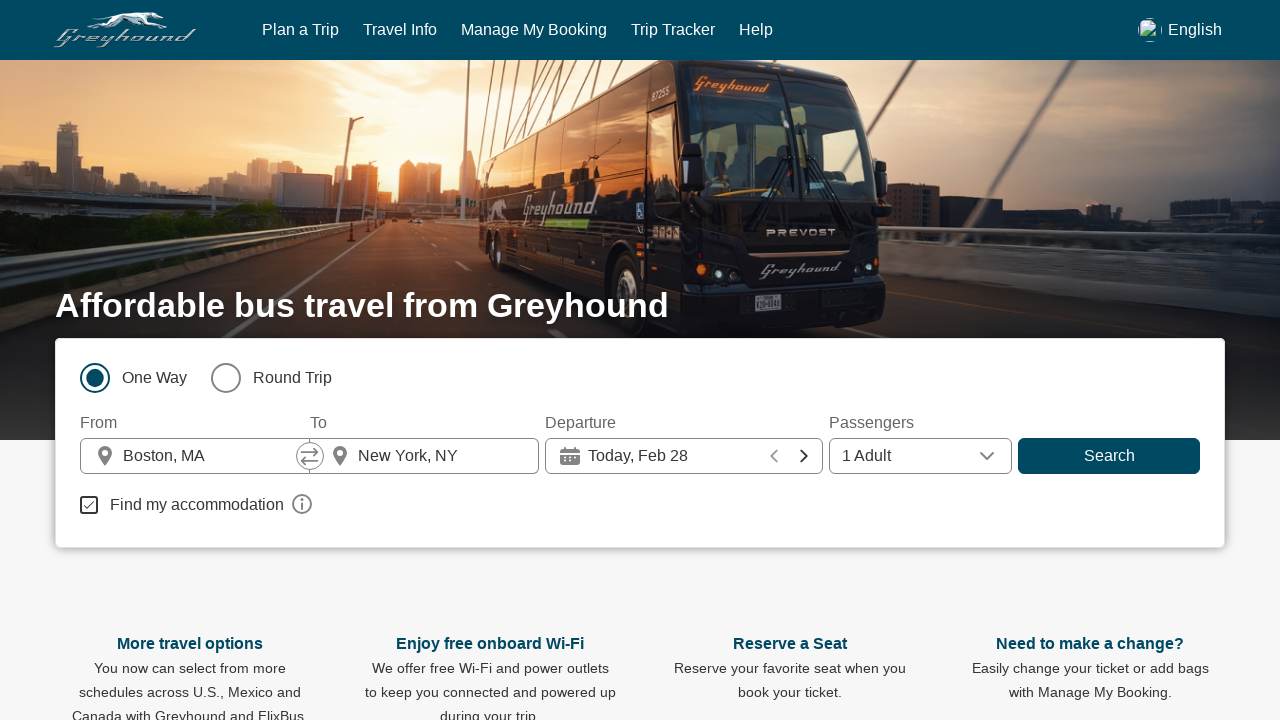

Navigated to Greyhound homepage
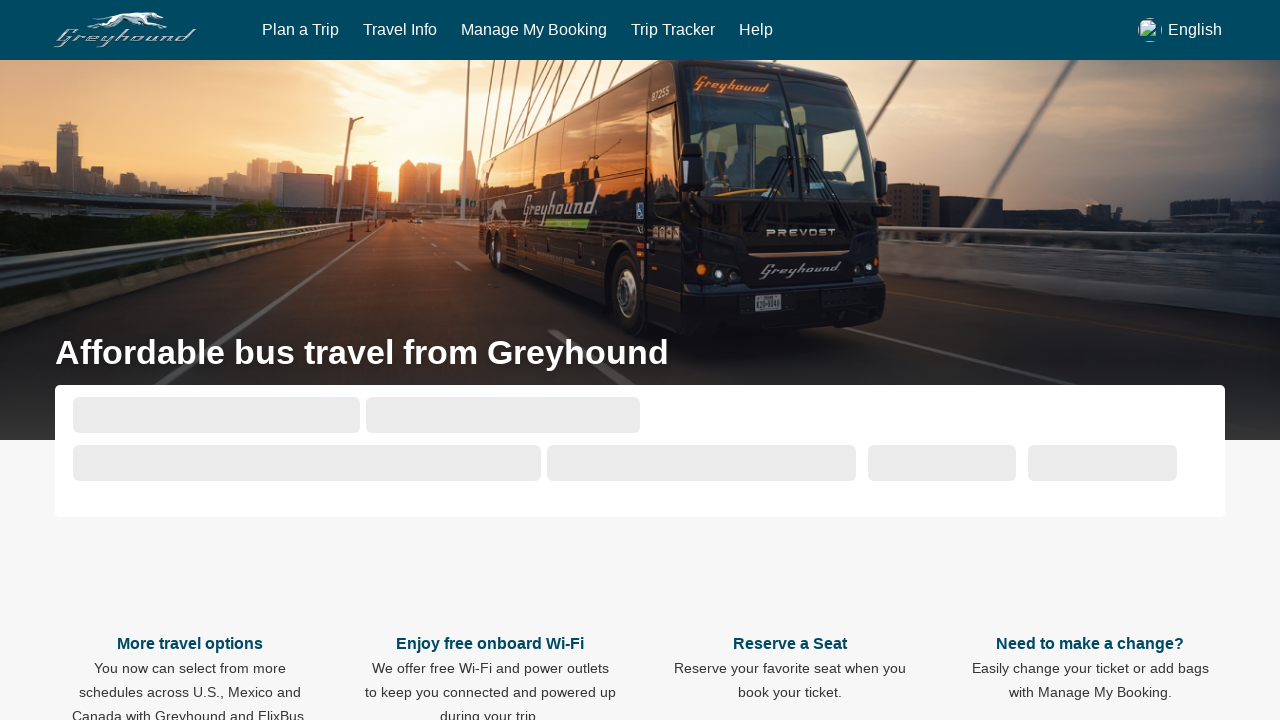

Waited for page to fully load (networkidle)
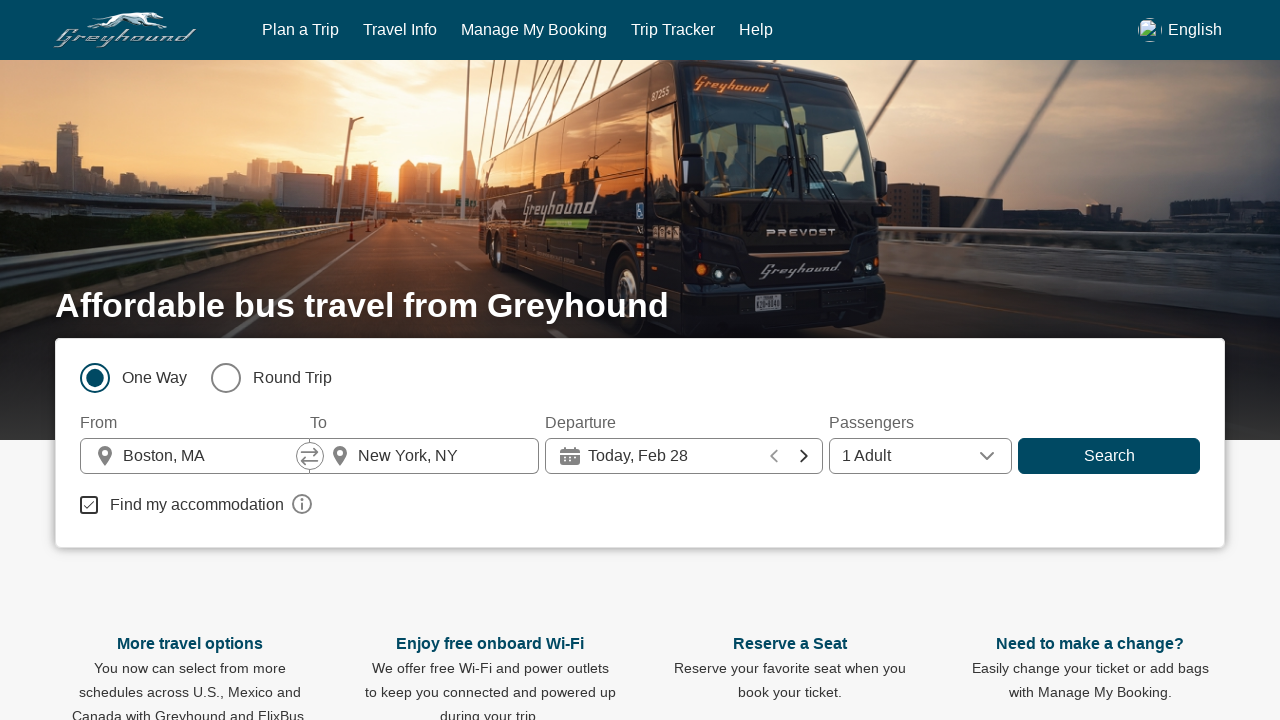

Took screenshot of Greyhound homepage
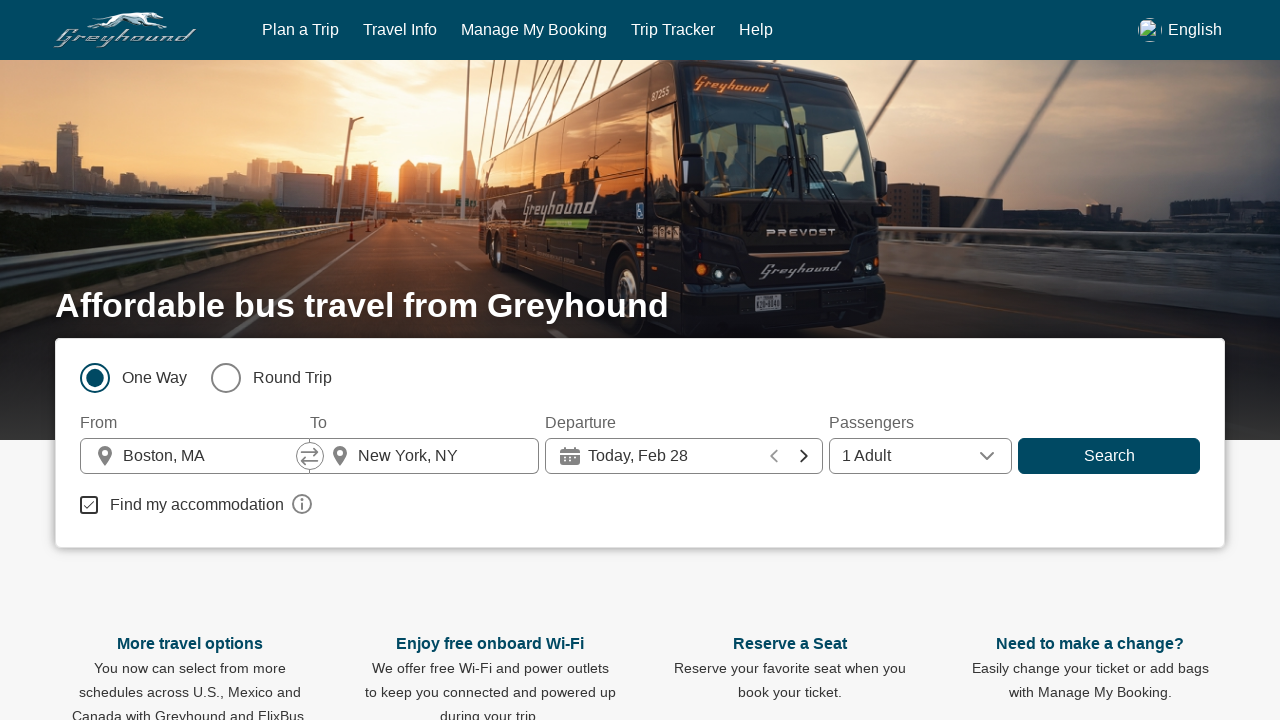

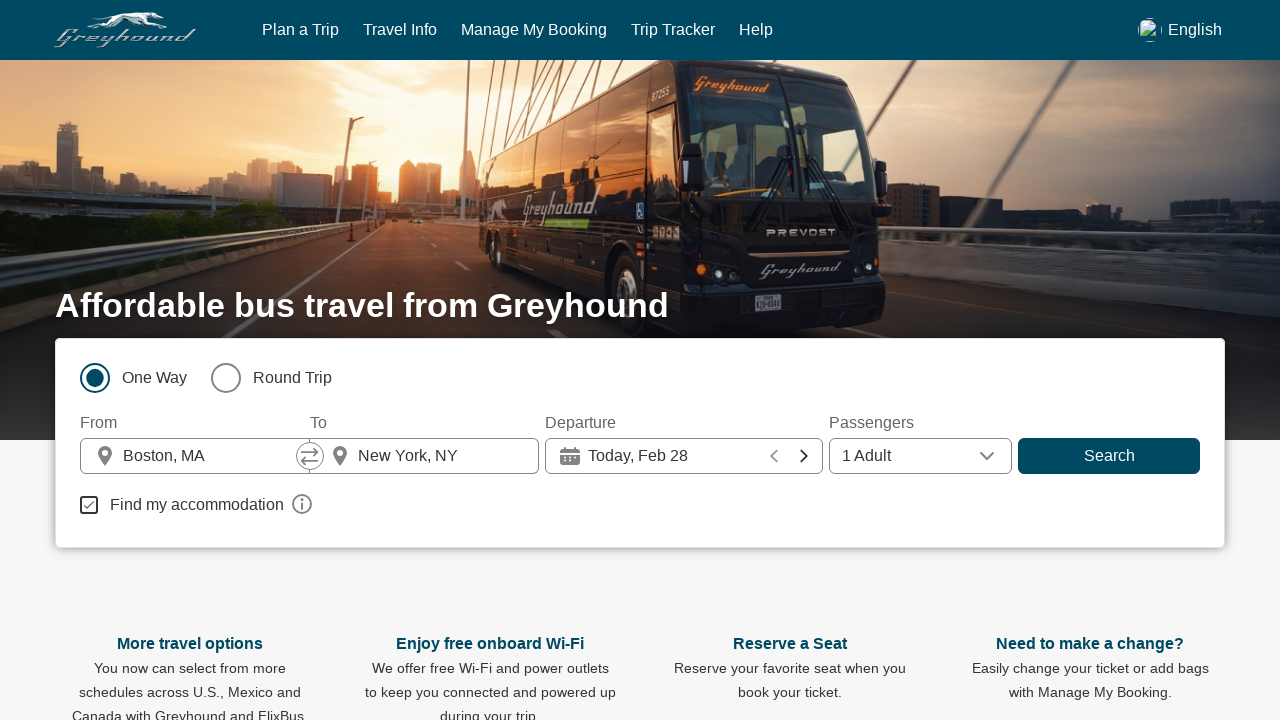